Navigates to Peozzle website, verifies the logo is present, hovers over the Products menu, and clicks on the Peozzle Hire submenu item

Starting URL: https://www.peozzle.com/

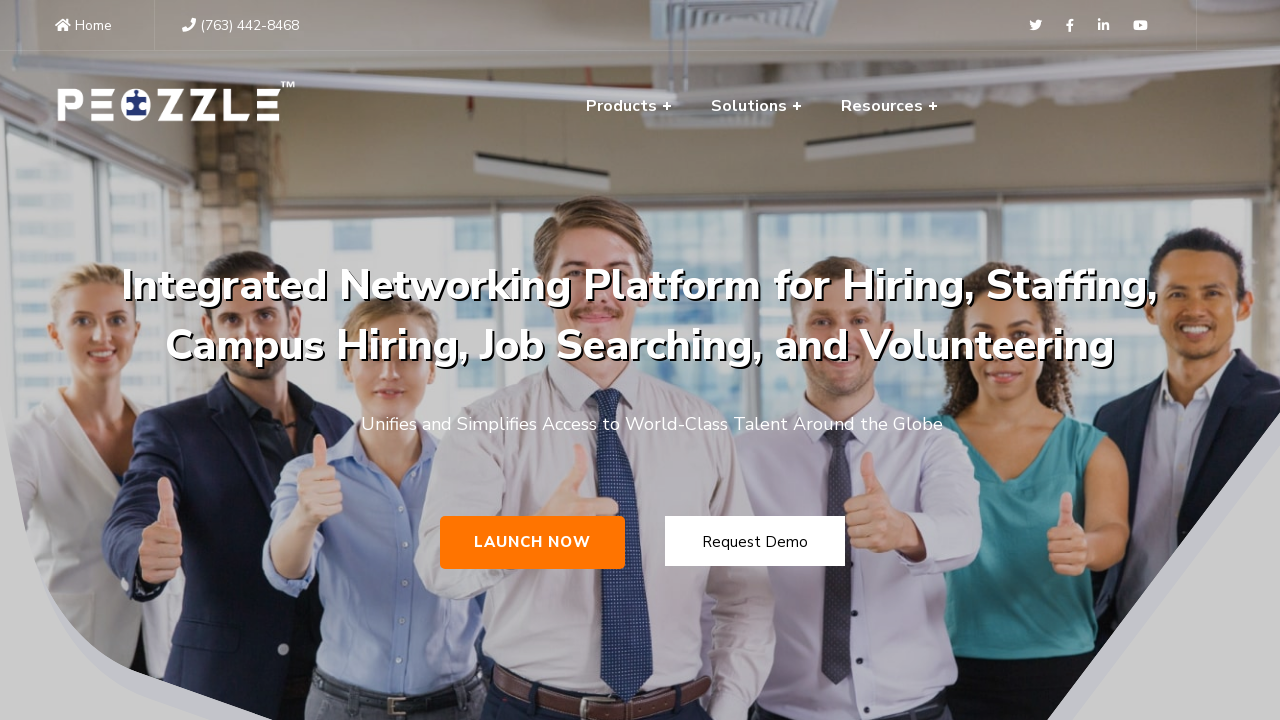

Navigated to Peozzle website
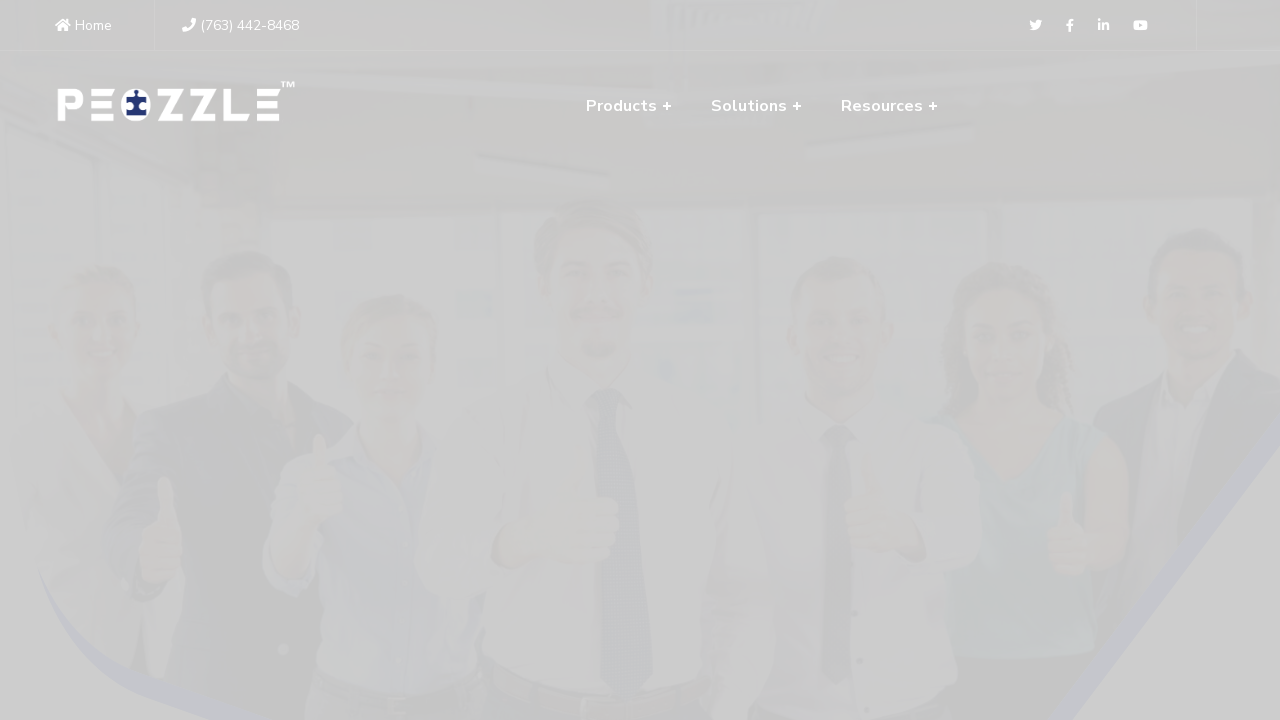

Verified Peozzle logo is present
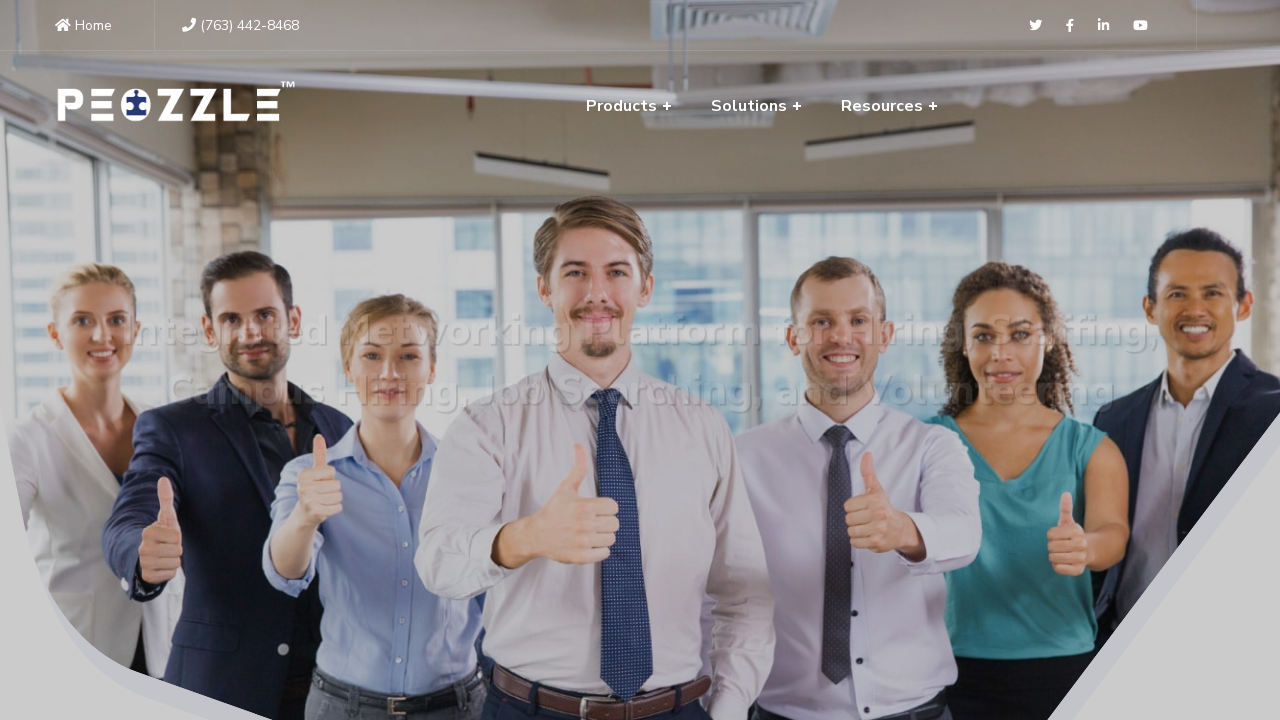

Hovered over Products menu at (628, 106) on text=Products
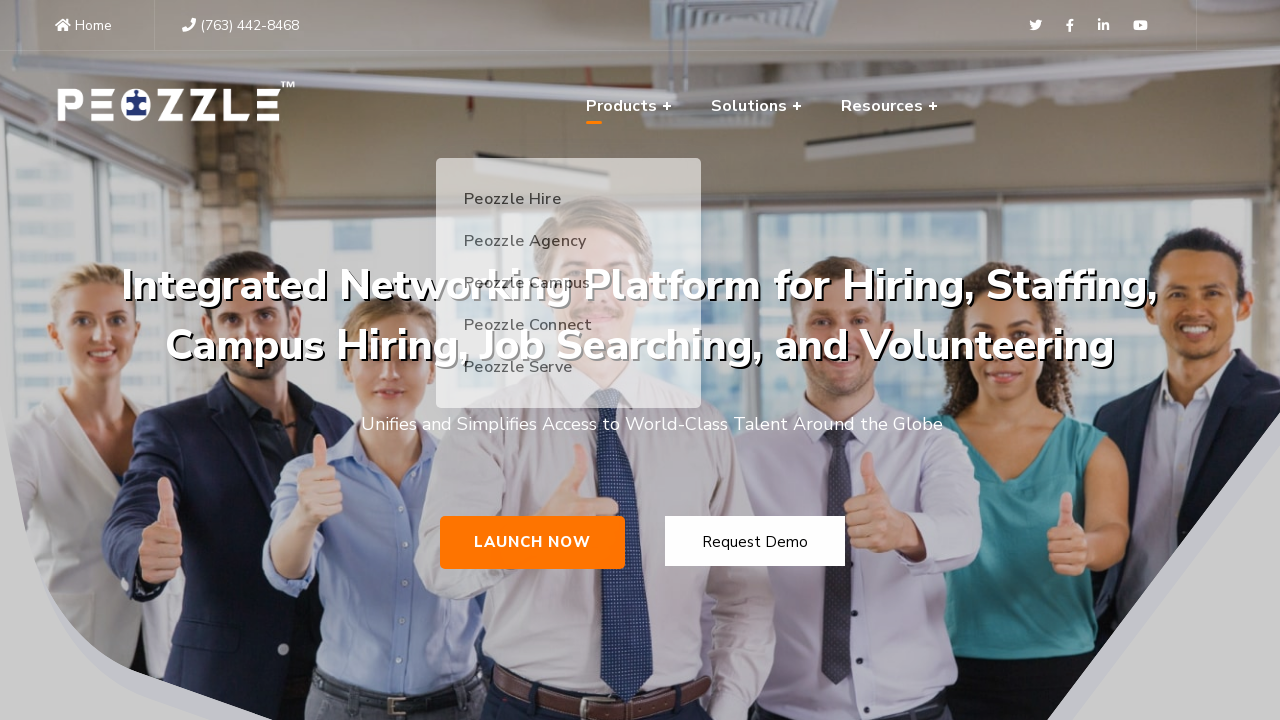

Peozzle Hire submenu became visible
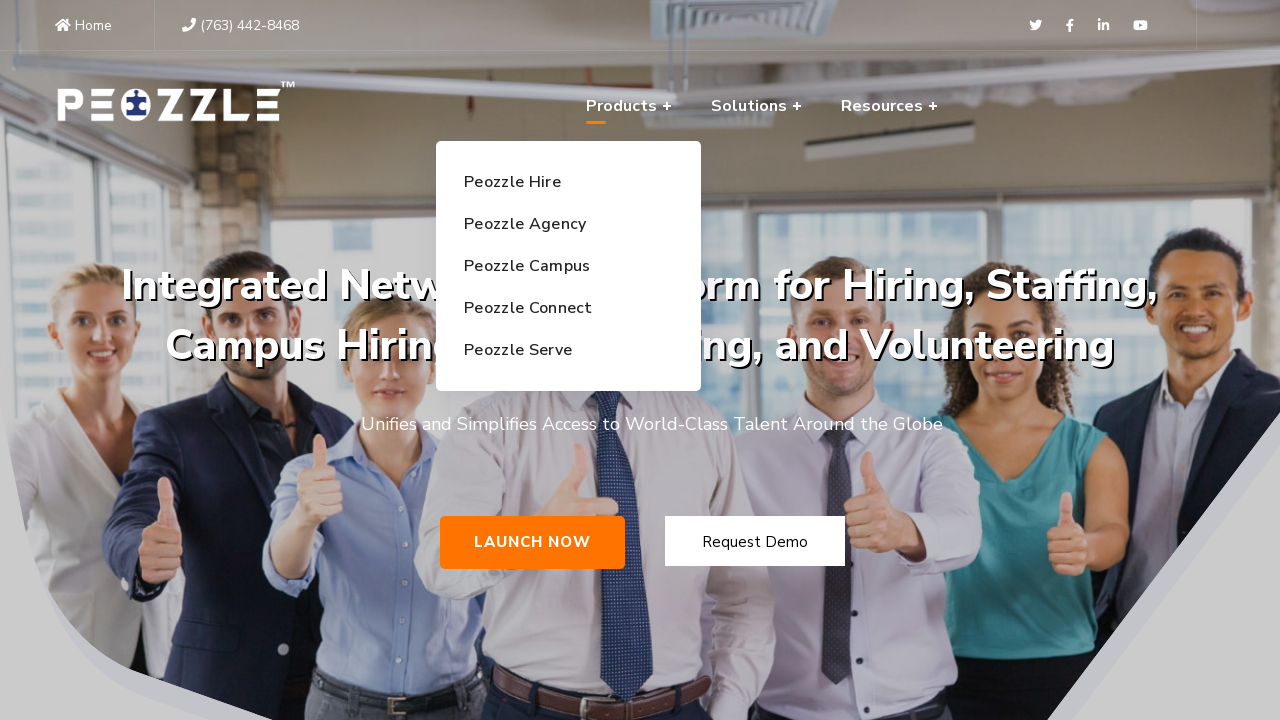

Clicked on Peozzle Hire submenu item at (568, 182) on text=Peozzle Hire
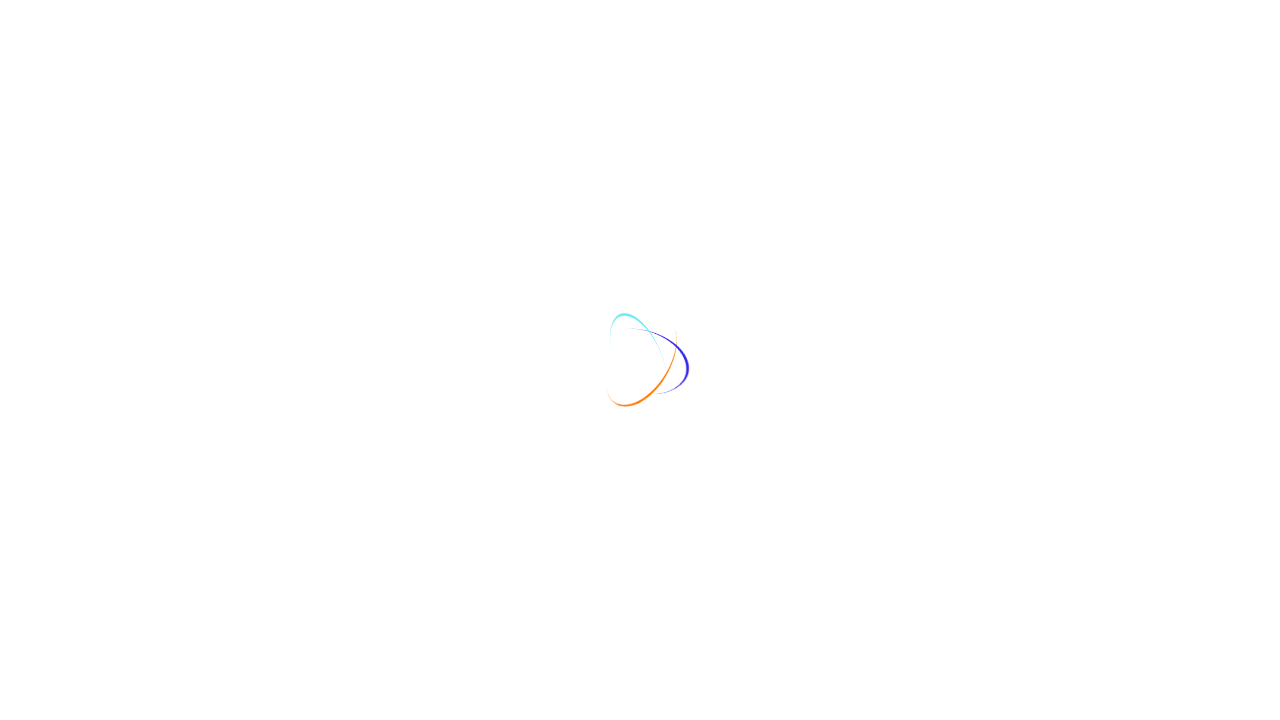

Navigation completed and page fully loaded
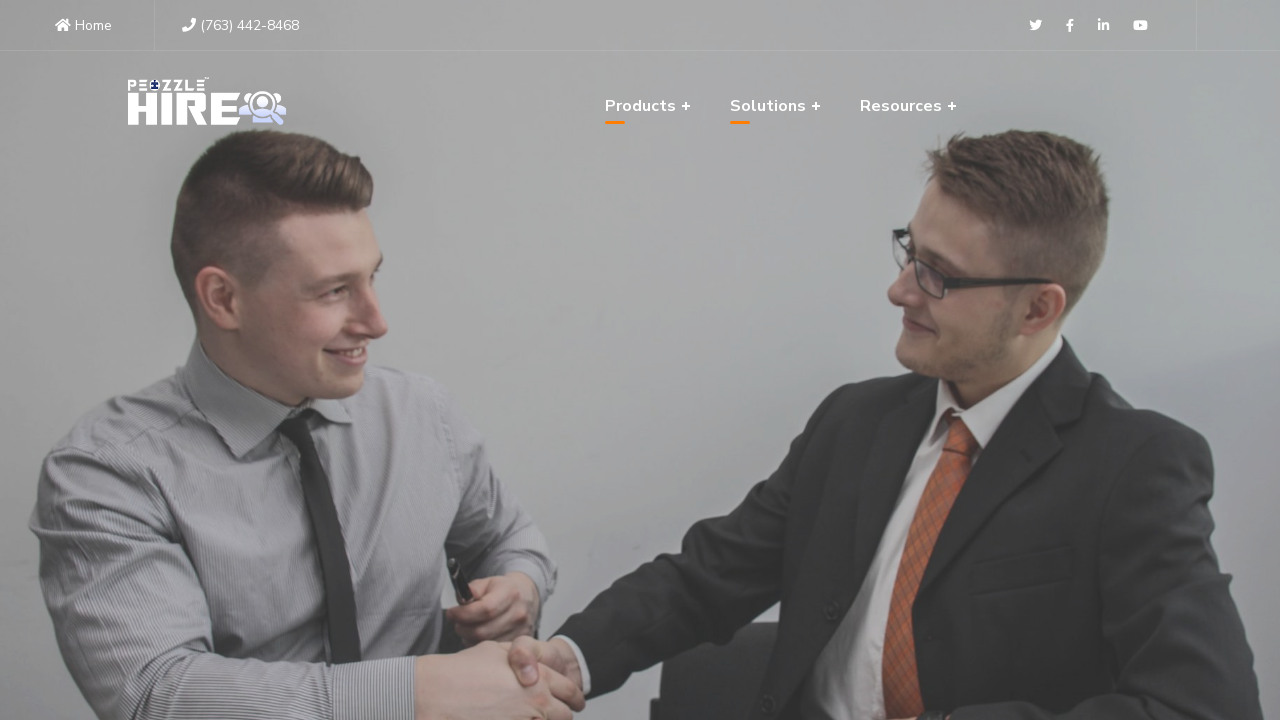

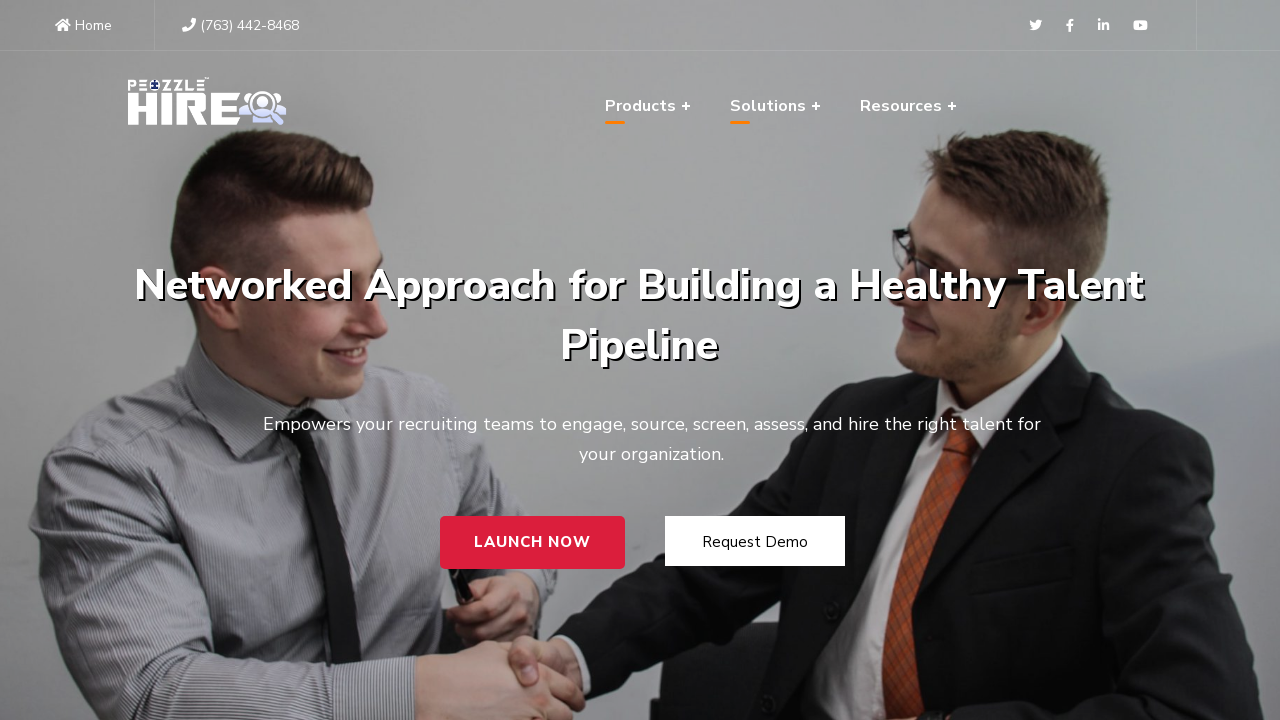